Tests form filling functionality by entering an email in the "first crush name" field, a mobile number, and clicking the submit button on a practice page.

Starting URL: https://selectorshub.com/xpath-practice-page/

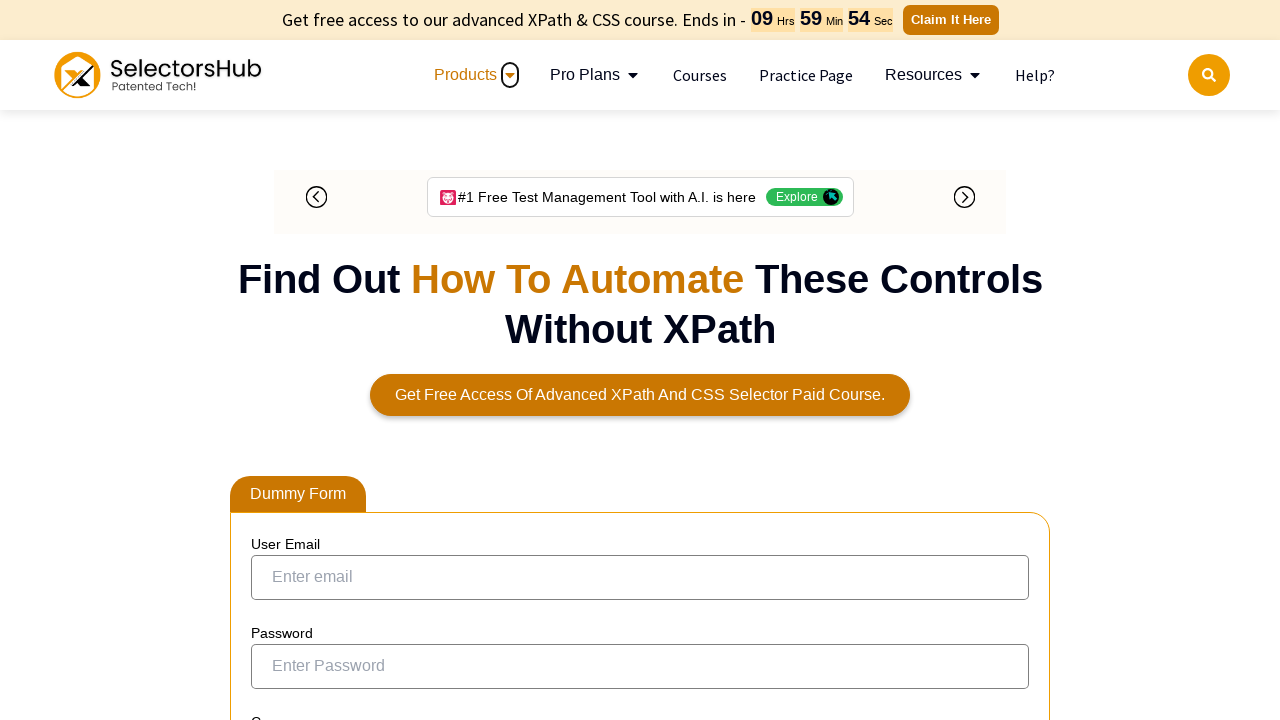

Filled 'first crush name' field with email 'abc@abc.com' on internal:attr=[title="Enter your first crush name"i]
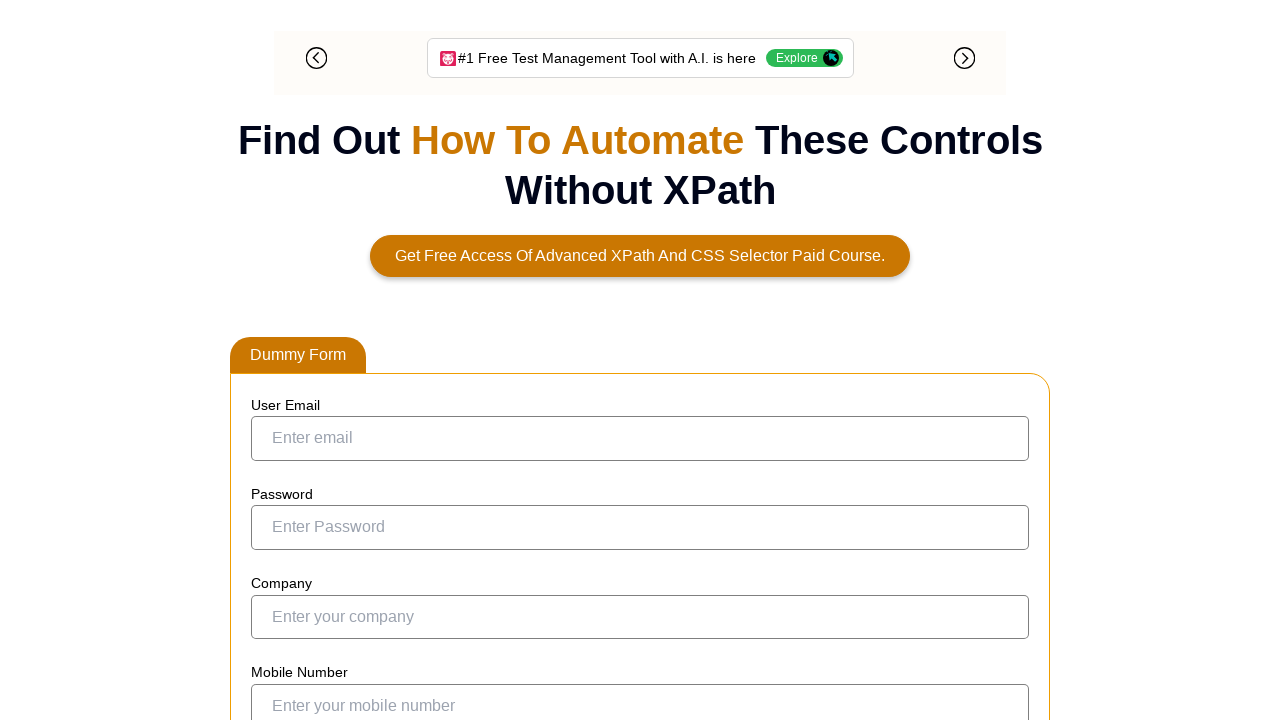

Filled mobile number field with '9898989898' on internal:attr=[placeholder="Enter your mobile number"i] >> nth=0
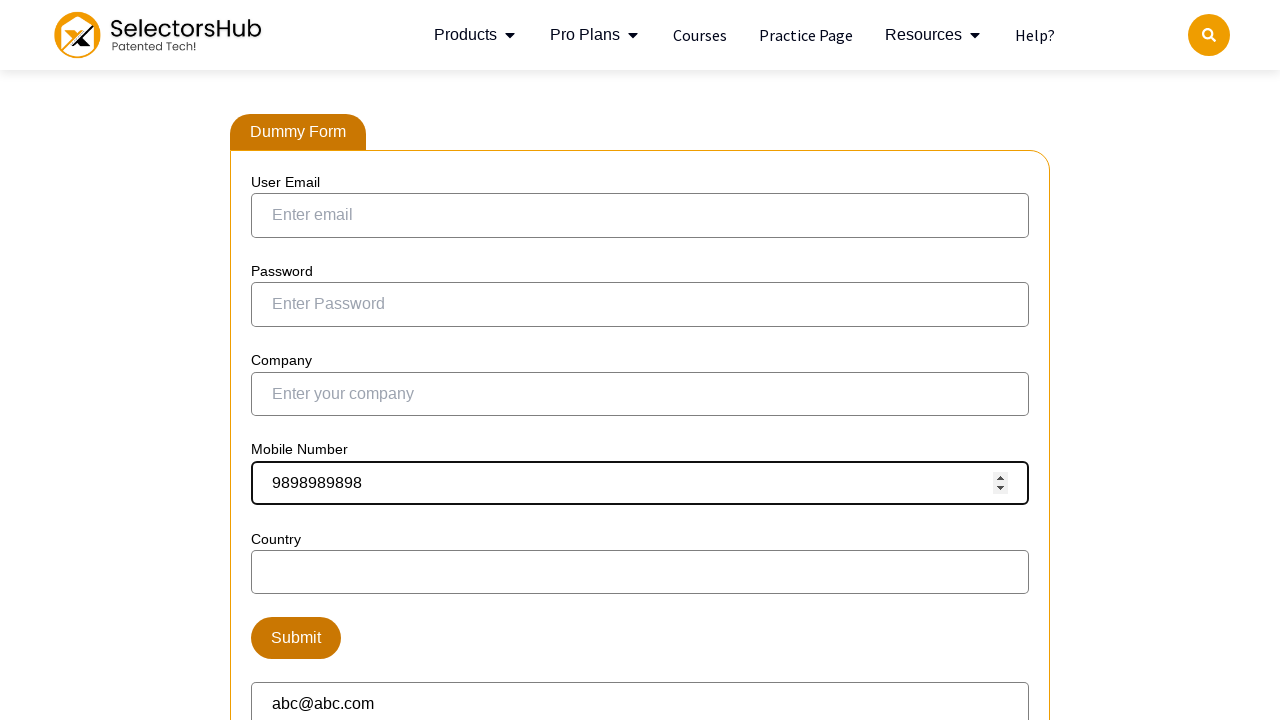

Clicked Submit button at (296, 638) on internal:text="Submit"i
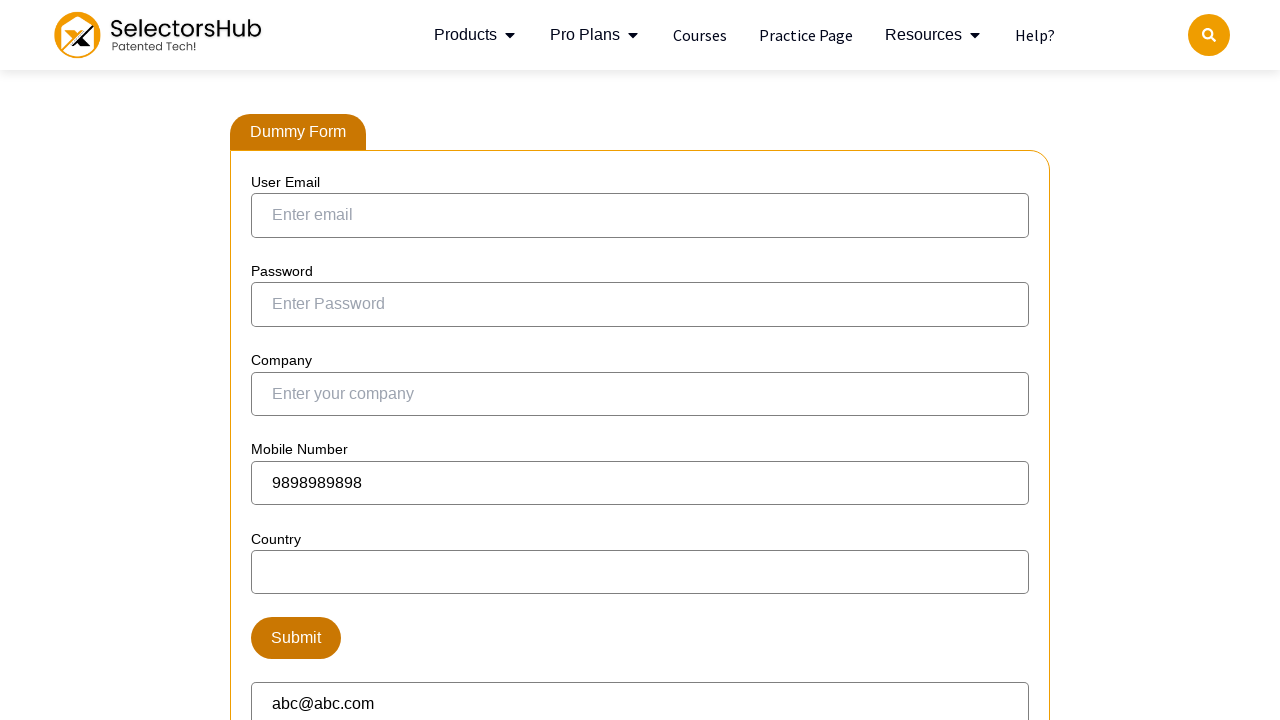

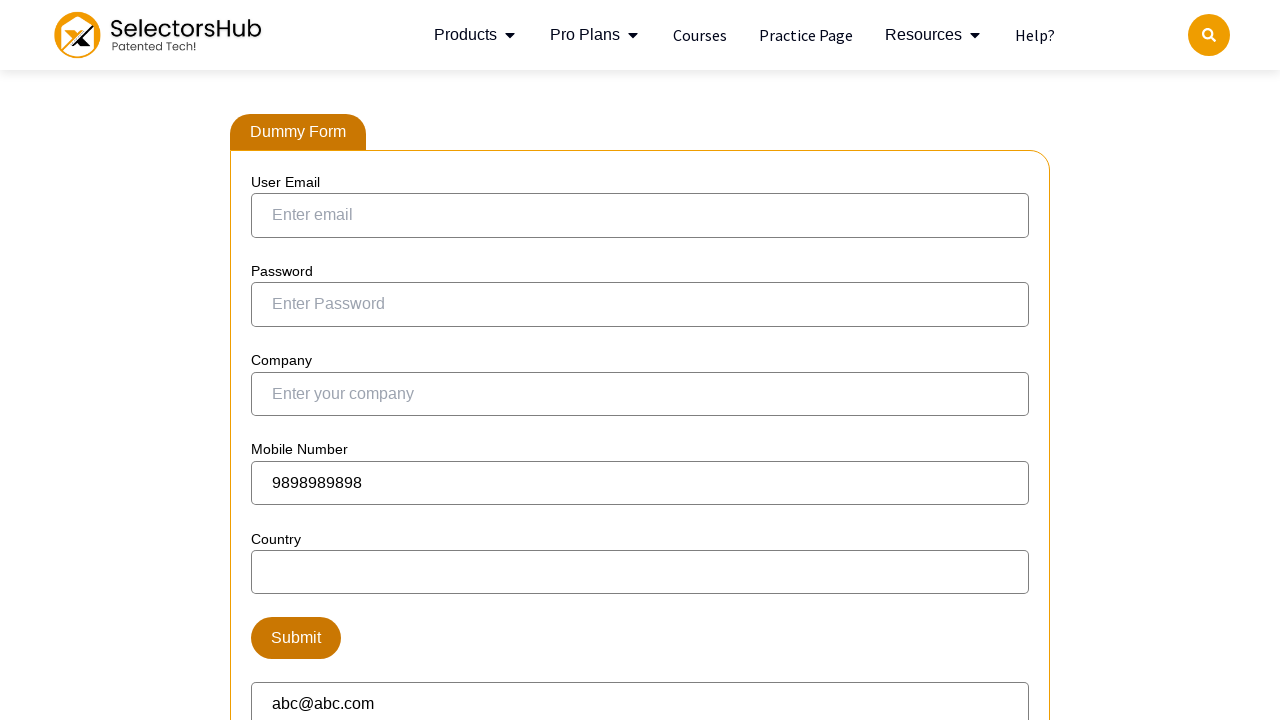